Tests that the Insider homepage loads successfully by verifying the page title contains "Insider"

Starting URL: https://useinsider.com/

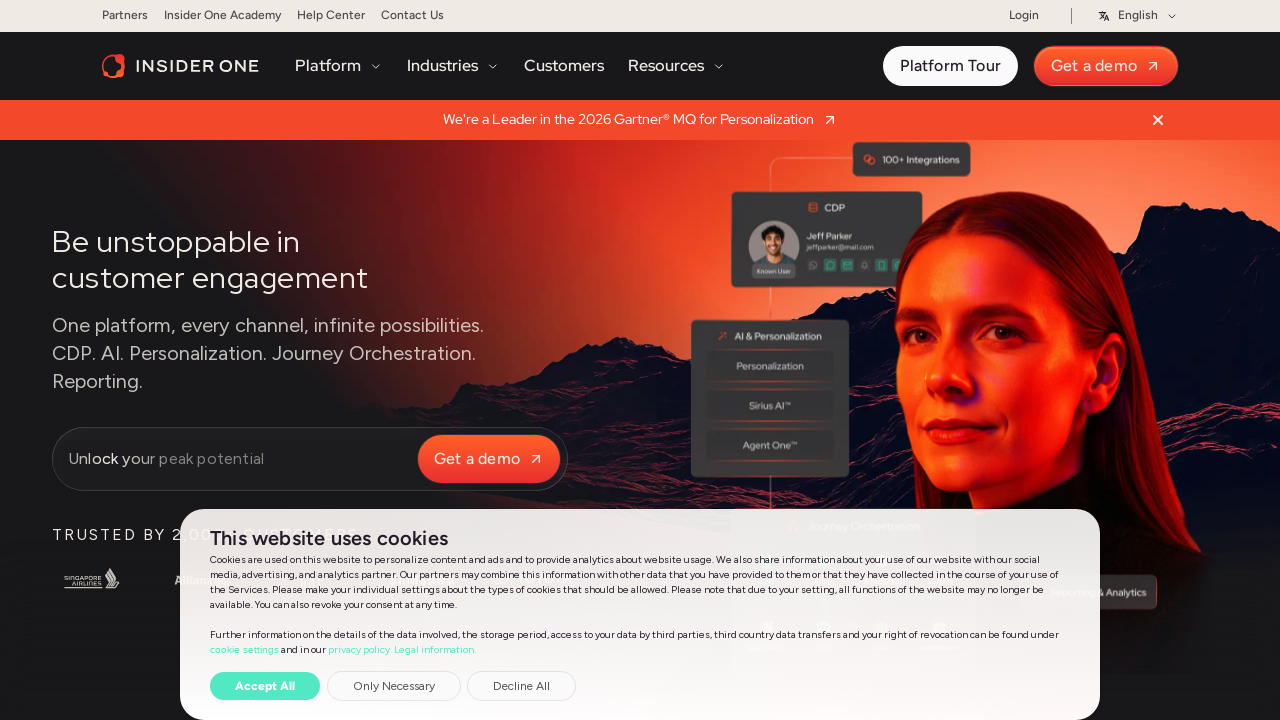

Body element loaded
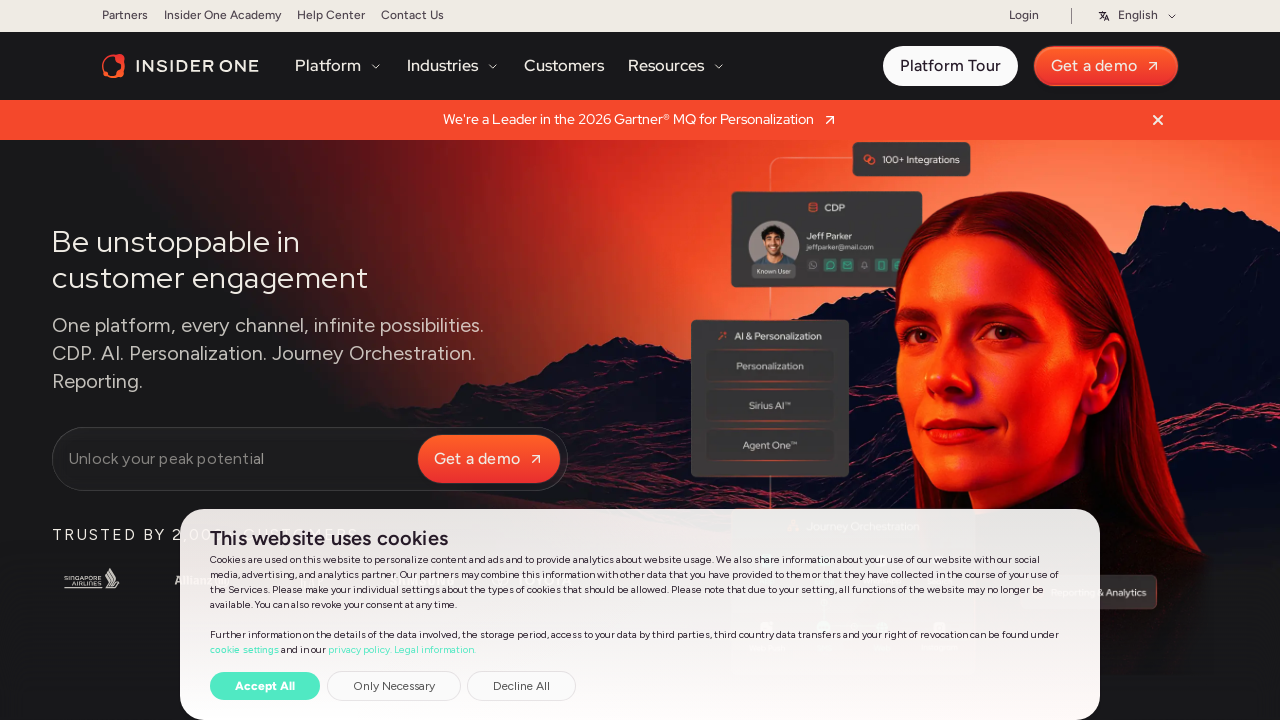

Verified page title contains 'Insider'
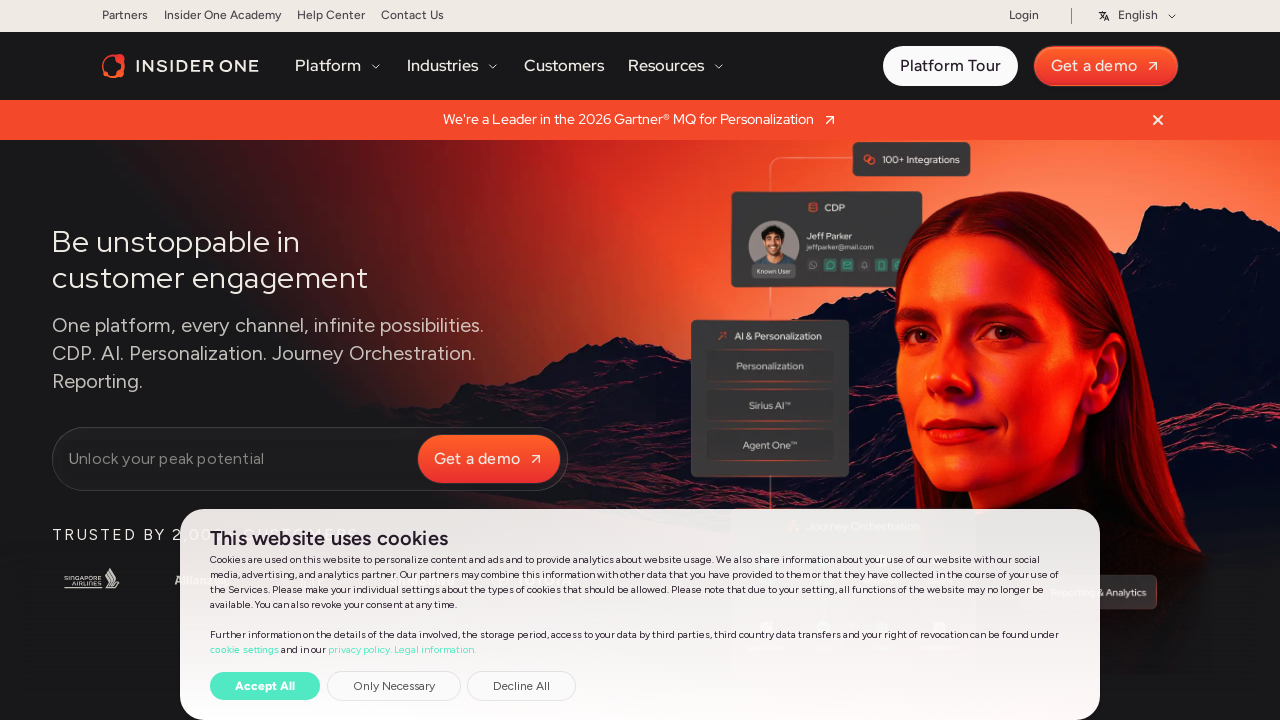

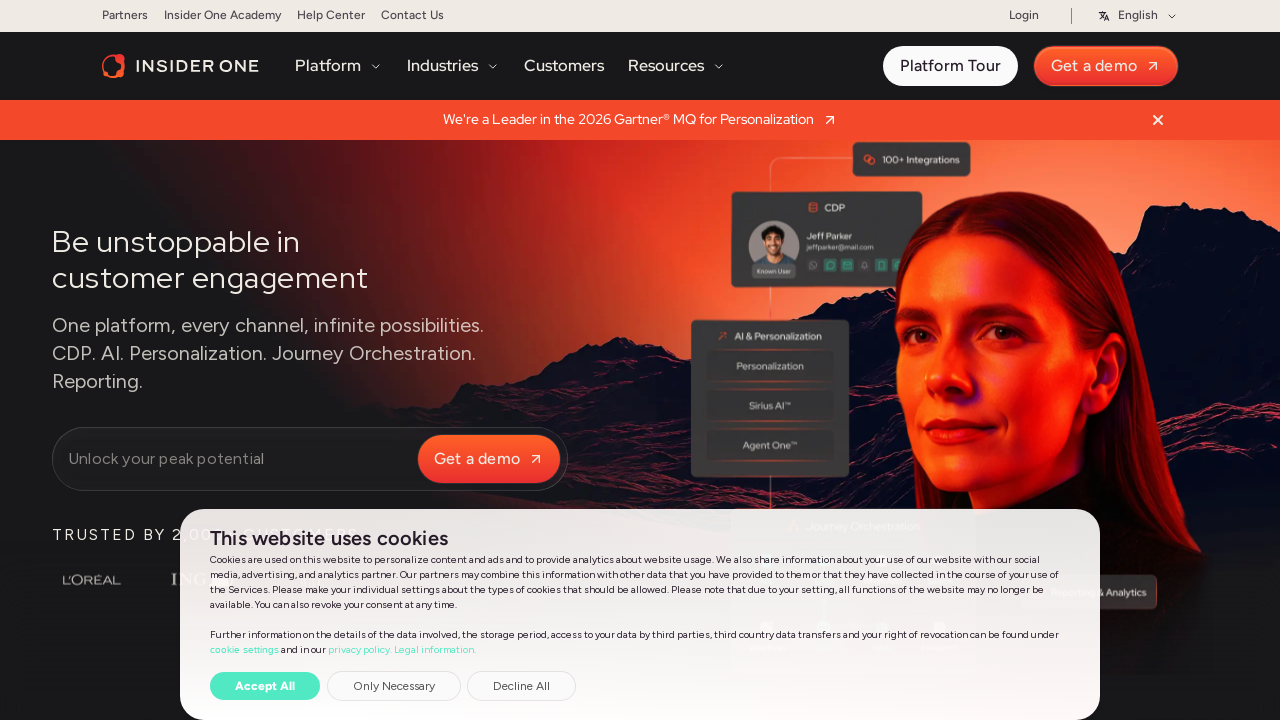